Tests the datalist input component by clicking on it and entering a value from the available options

Starting URL: https://www.selenium.dev/selenium/web/web-form.html

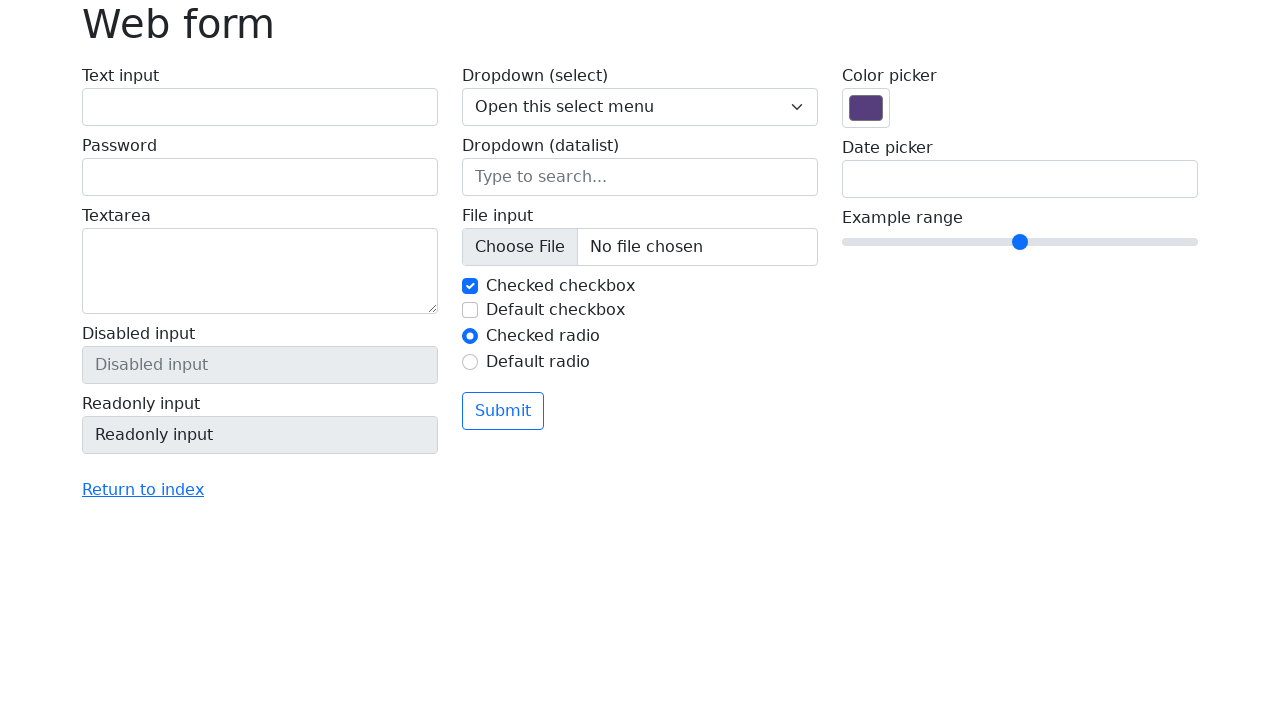

Clicked on the datalist input field at (640, 177) on input[name='my-datalist']
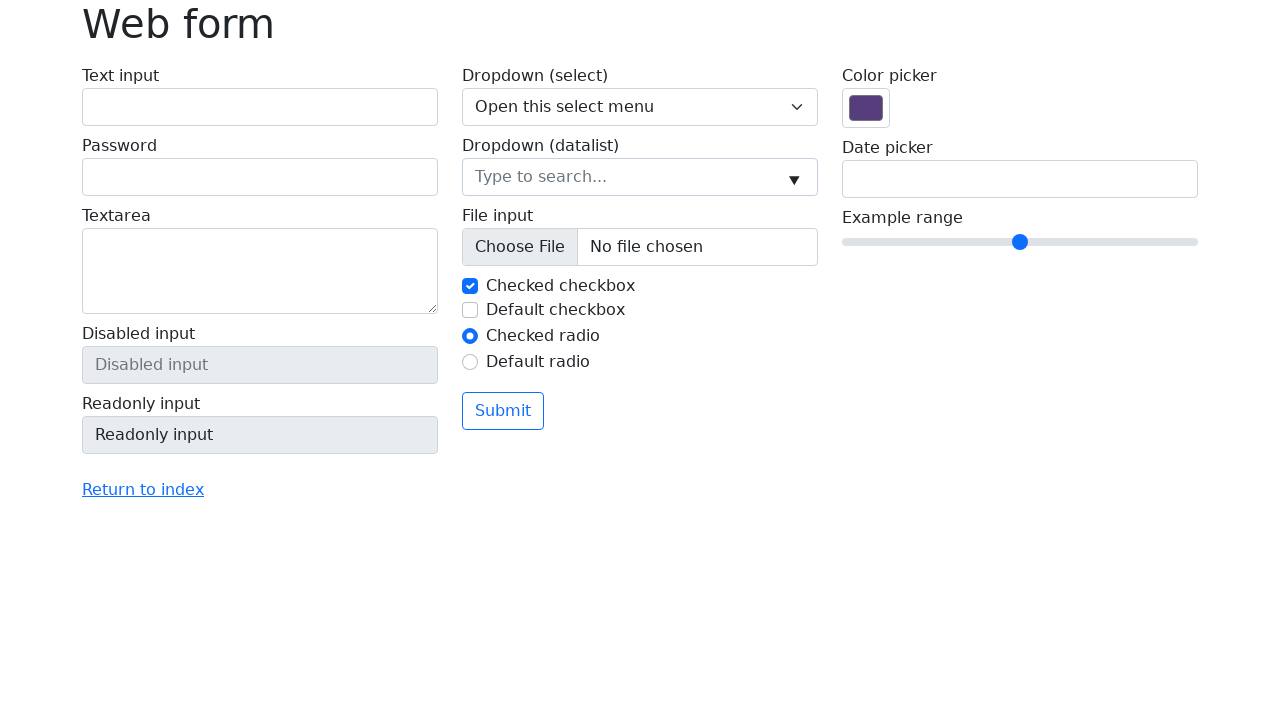

Filled datalist input with 'New York' option on input[name='my-datalist']
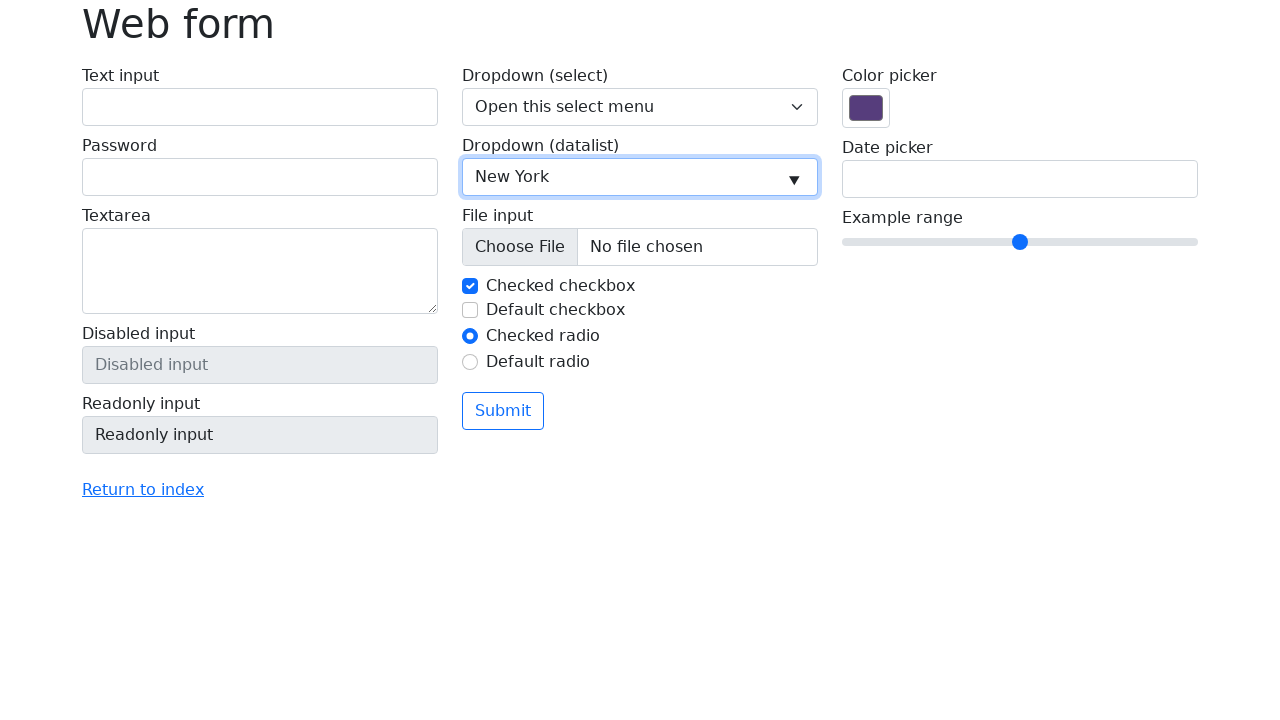

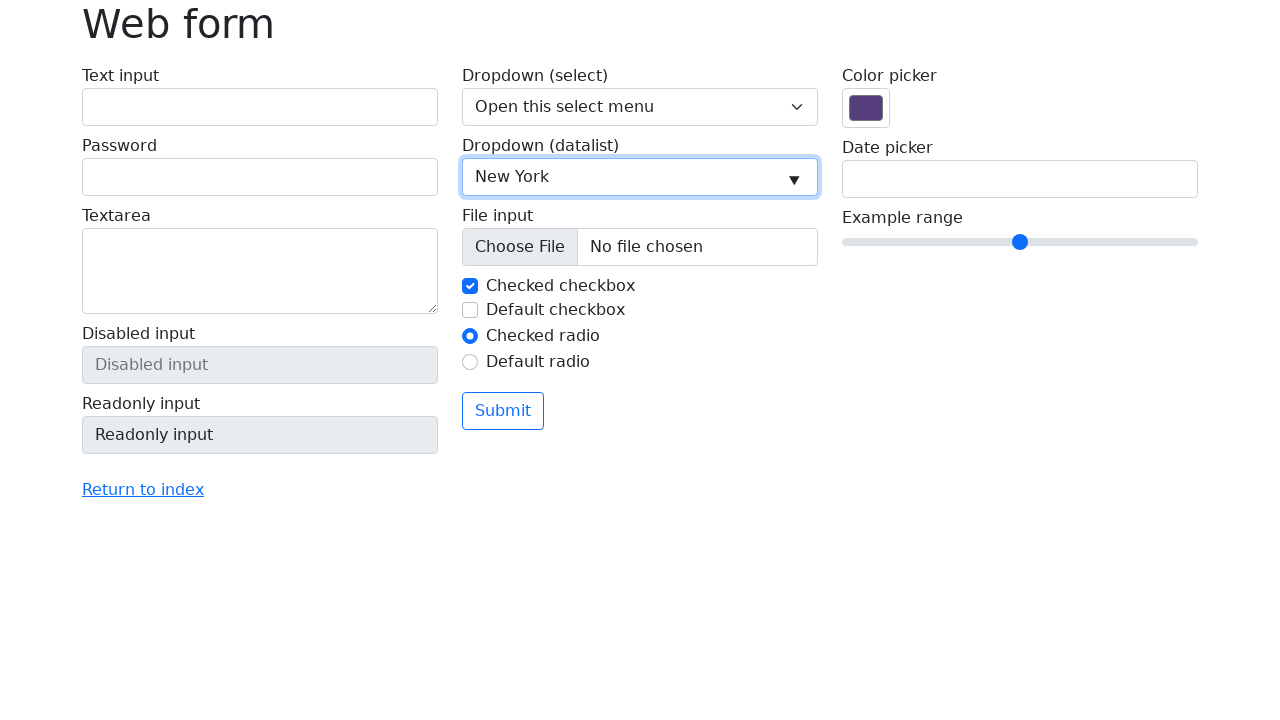